Validates that the current page URL matches the expected Foreign Exchange Solutions page URL

Starting URL: https://www.moneycorp.com/en-gb/business/

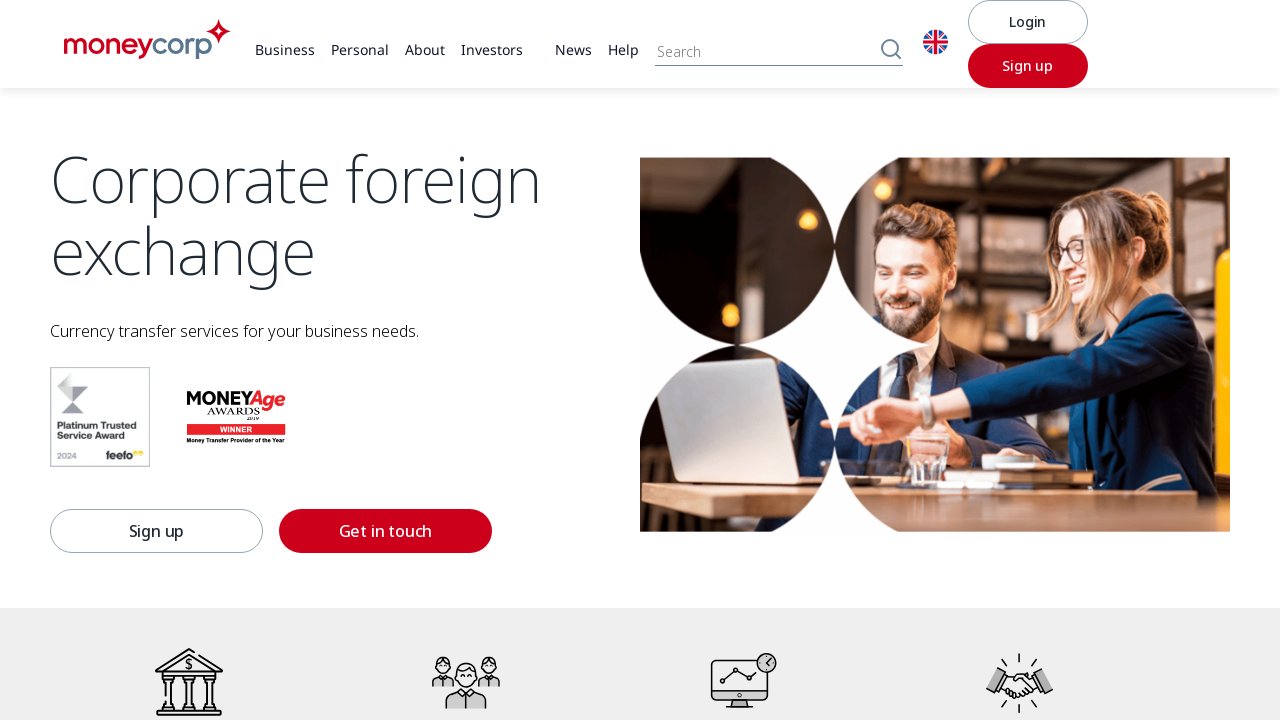

Validated current page URL matches expected Foreign Exchange Solutions page URL
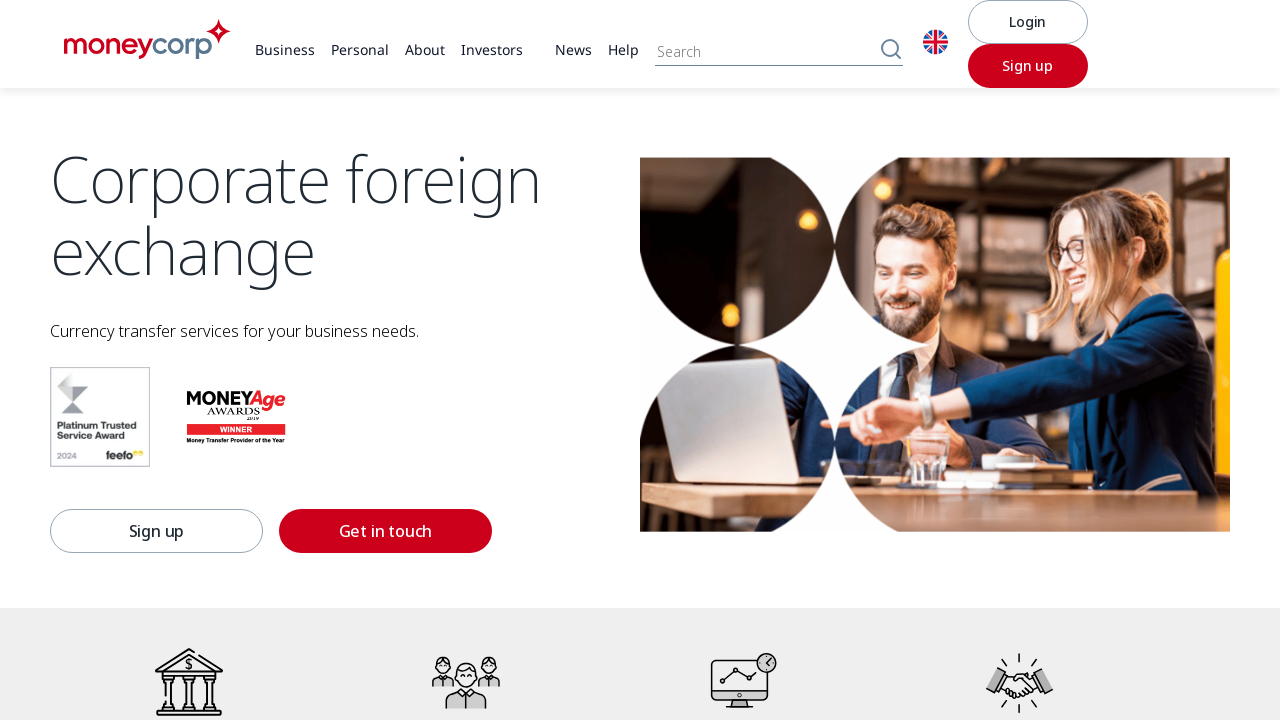

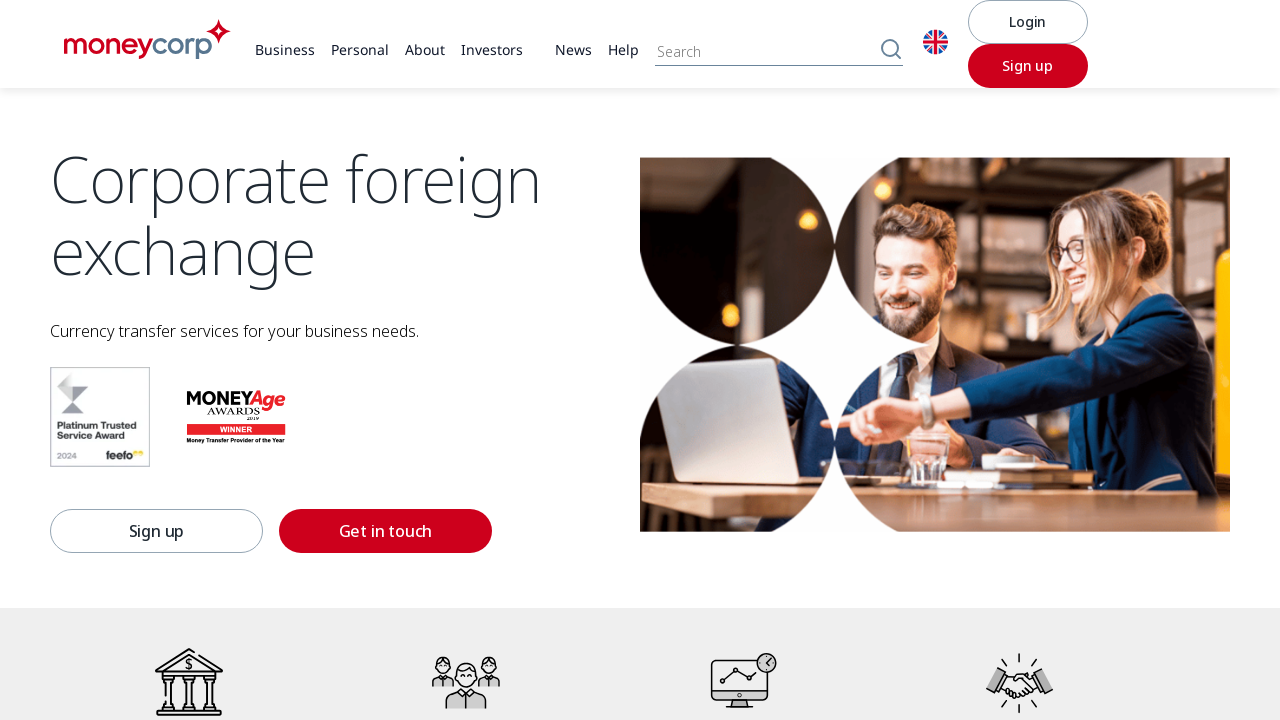